Tests viewing the recipes section by clicking on the Recipes navigation link and verifying the recipes page loads

Starting URL: https://www.woolworths.co.nz/

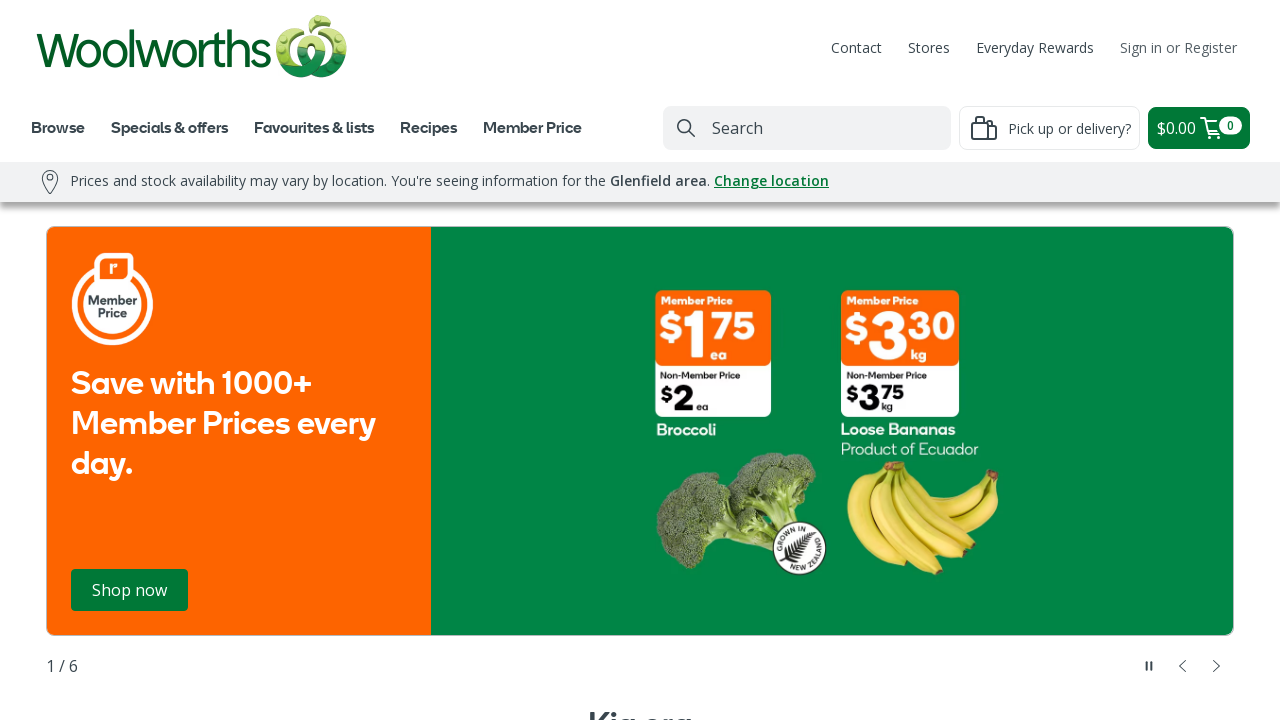

Clicked on Recipes navigation link at (428, 127) on span:has-text("Recipes")
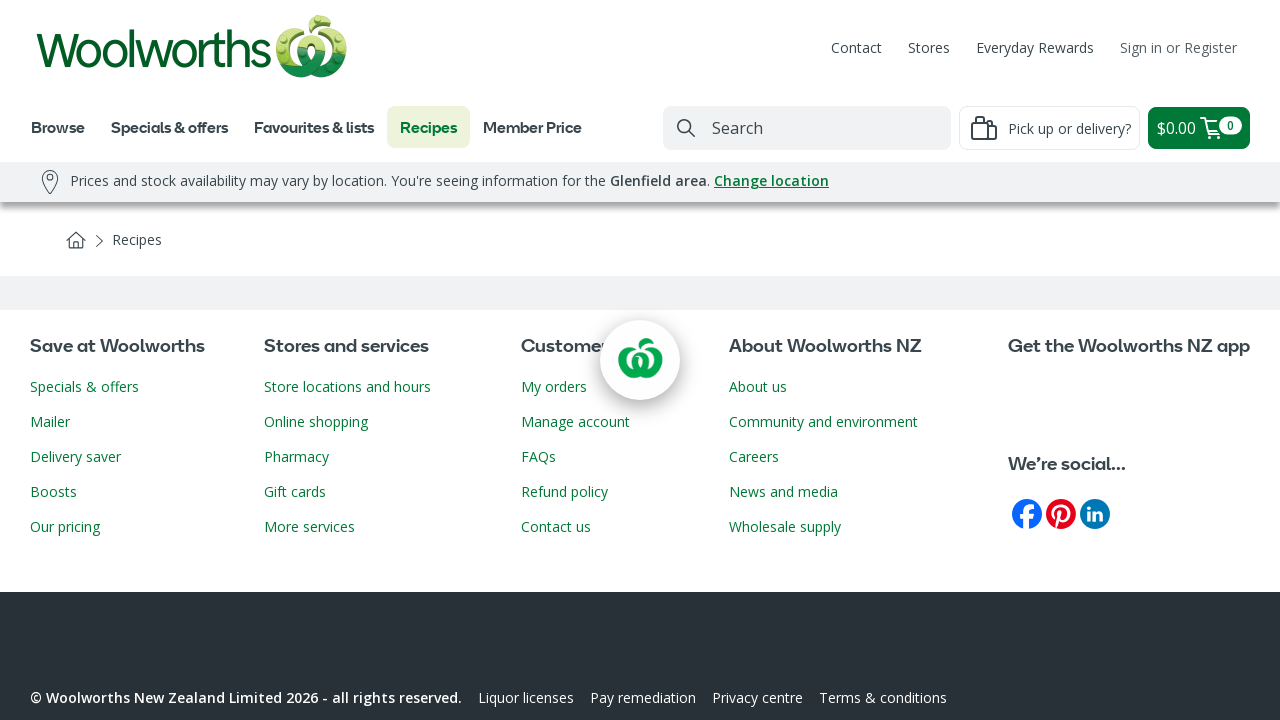

Recipes page loaded and verified
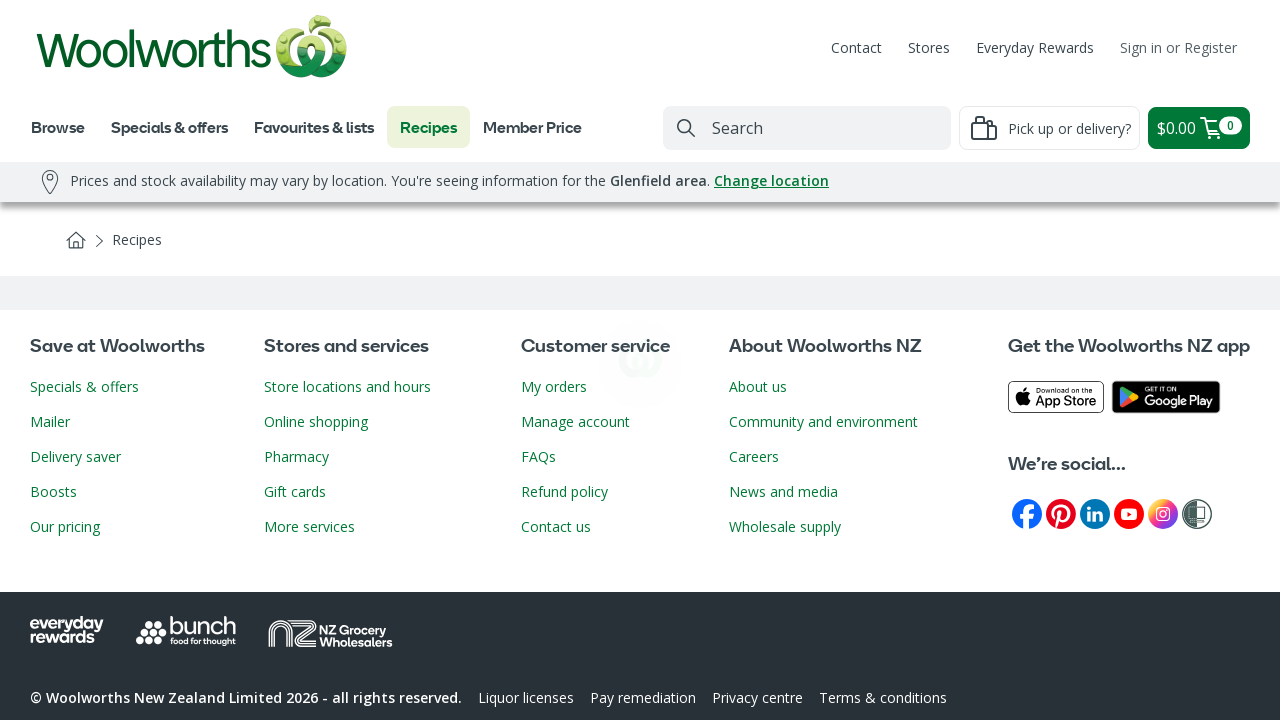

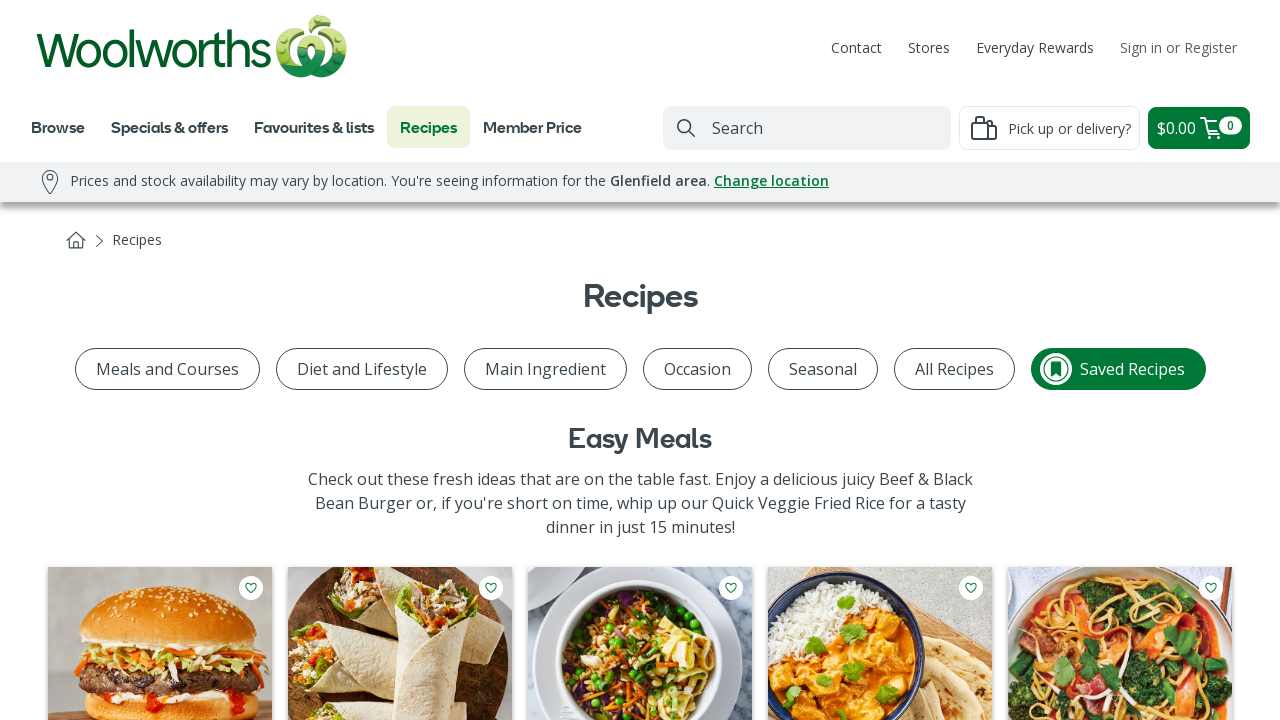